Tests file download functionality by filling a text input, generating a text file, and triggering the download. Verifies the download event is triggered successfully.

Starting URL: https://testautomationpractice.blogspot.com/p/download-files_25.html

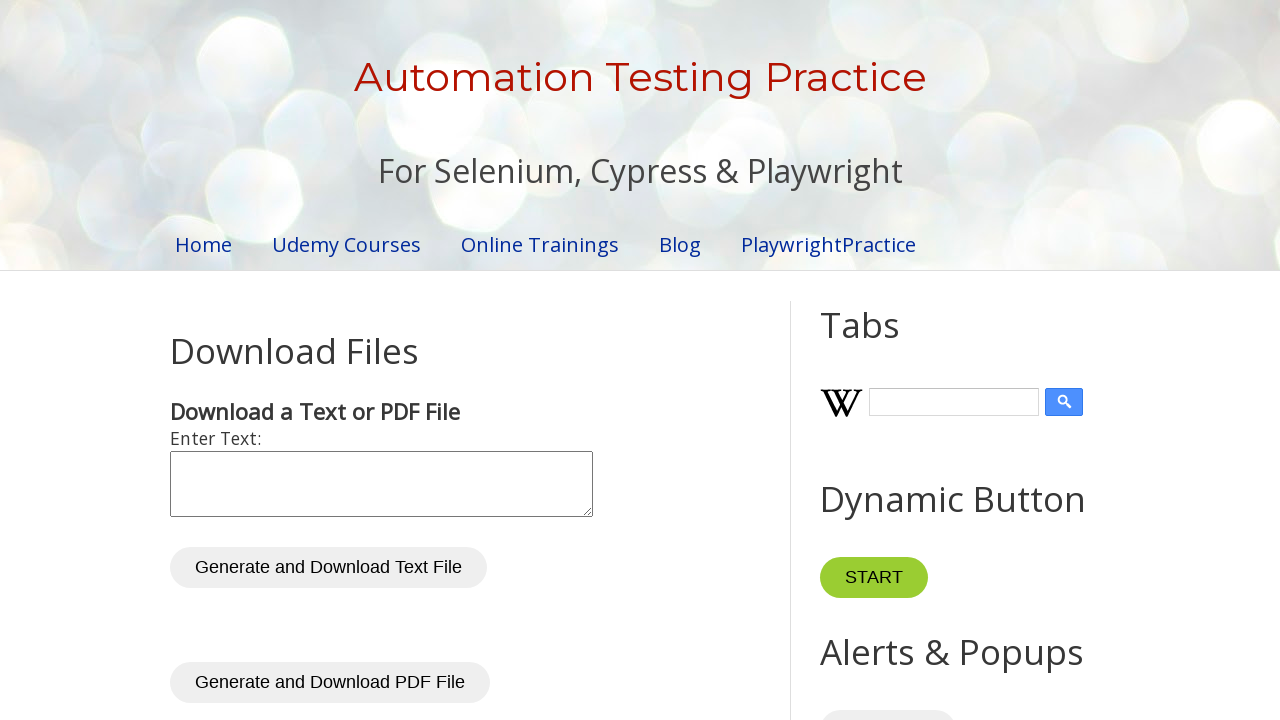

Filled input field with 'Playwright Typescript Learning' on #inputText
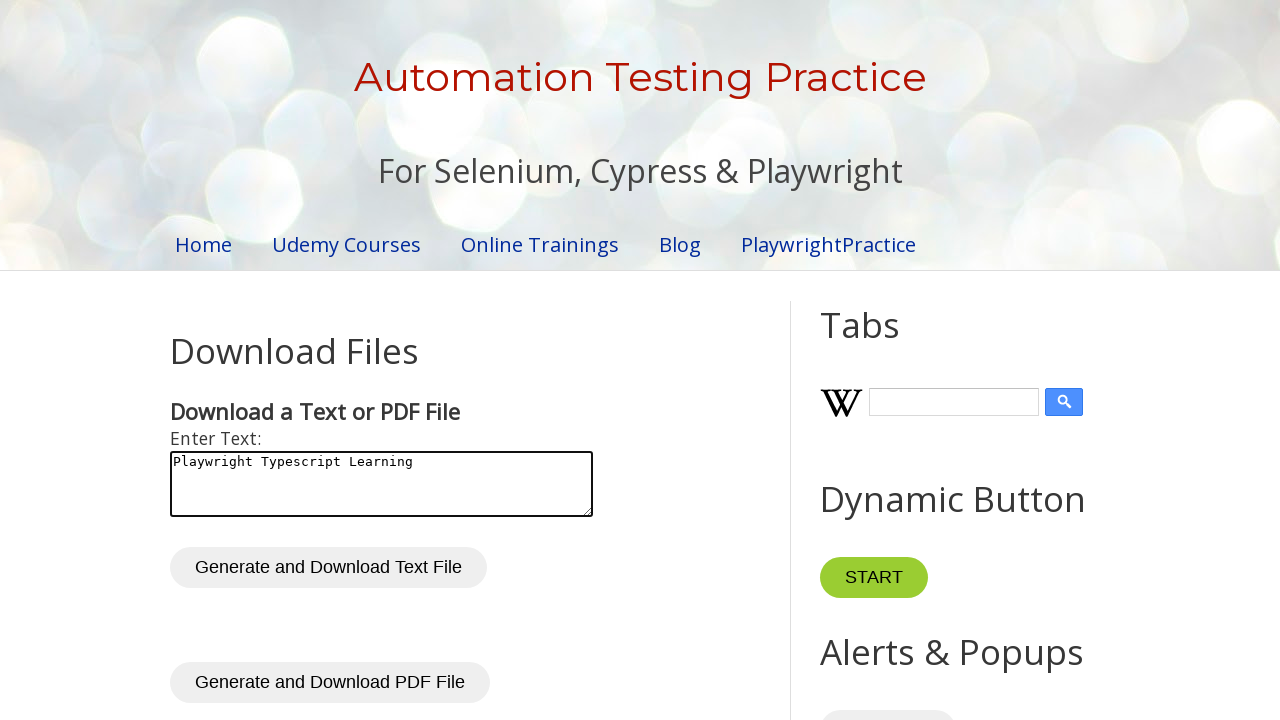

Clicked generate text file button at (328, 568) on #generateTxt
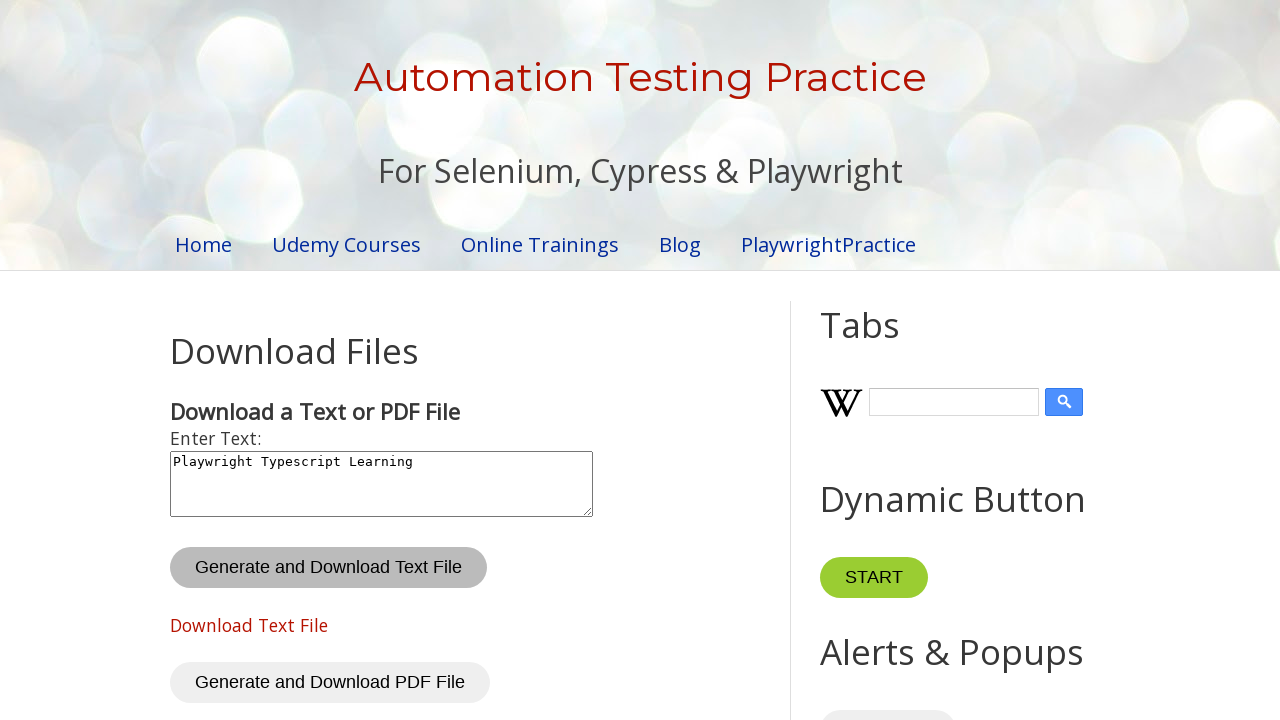

Download link appeared and is ready
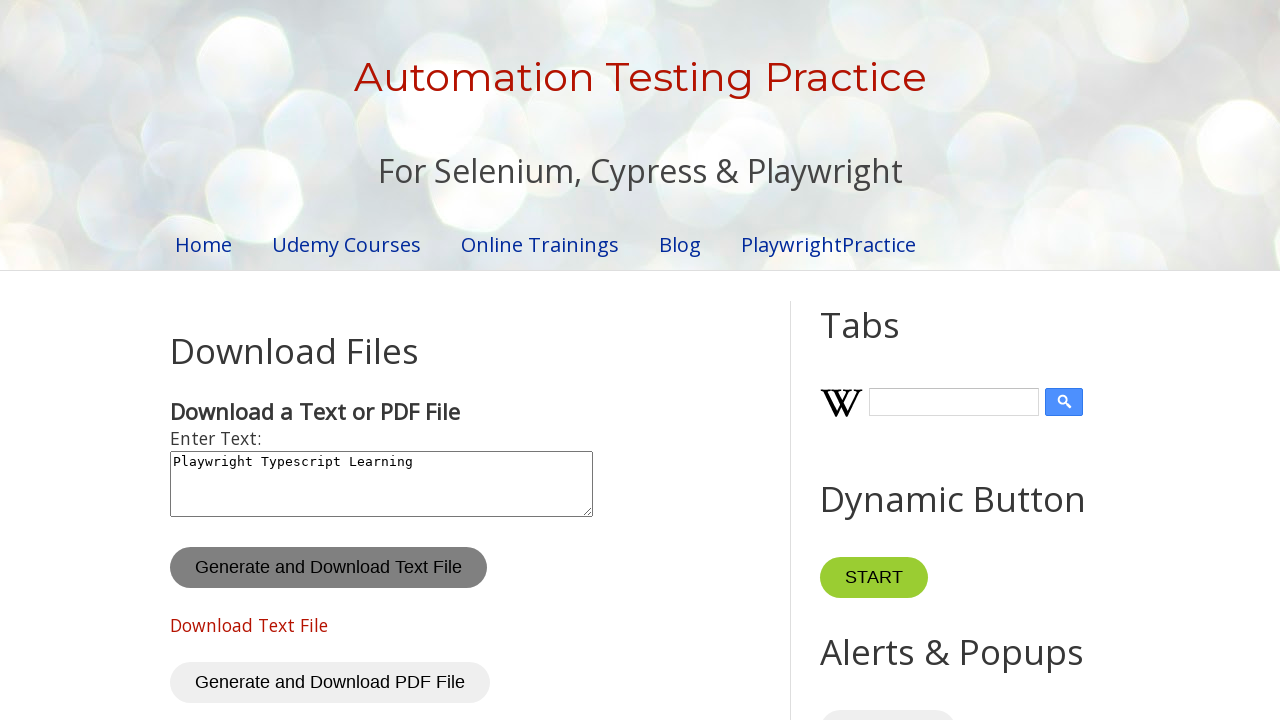

Clicked download link and triggered file download at (249, 625) on #txtDownloadLink
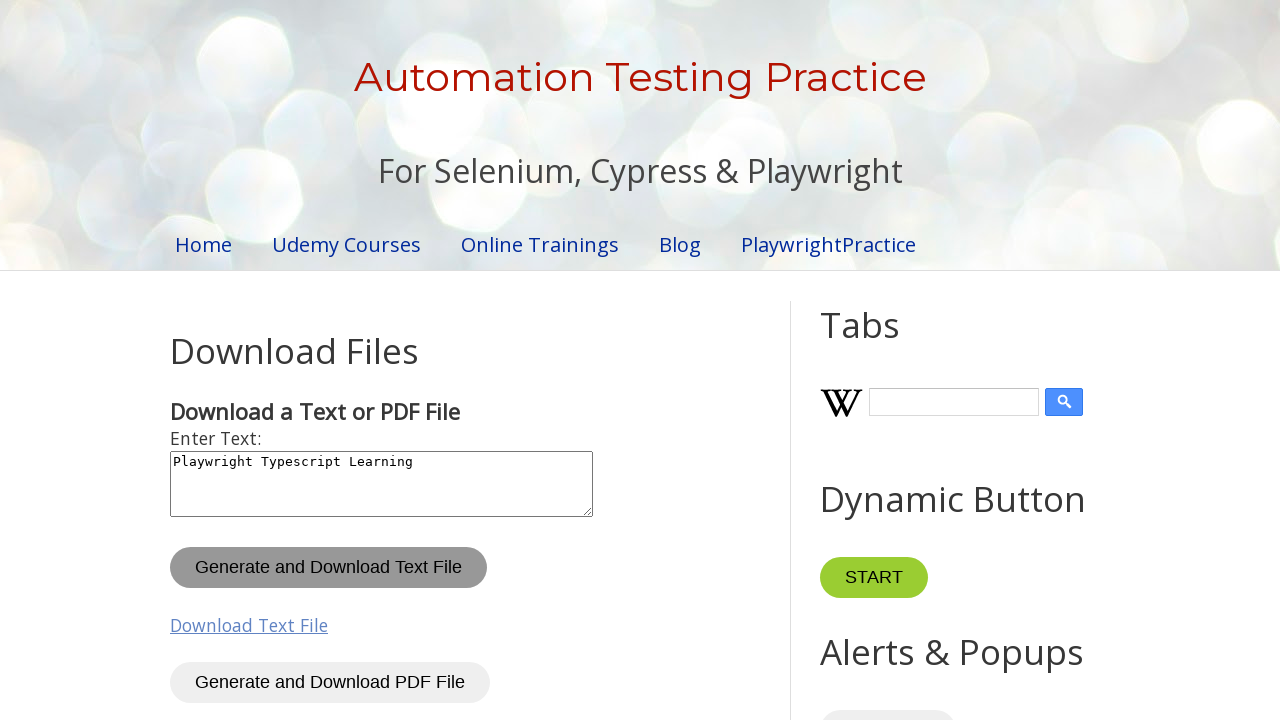

Retrieved download object
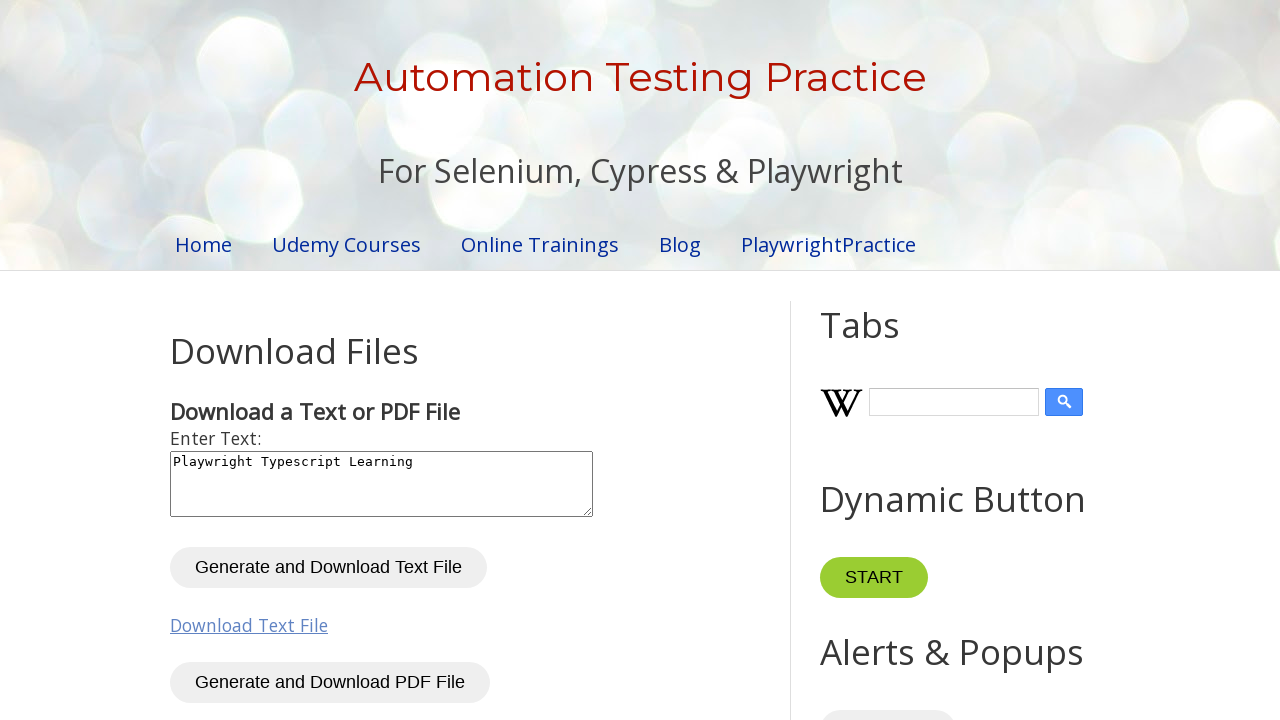

Retrieved suggested filename: info.txt
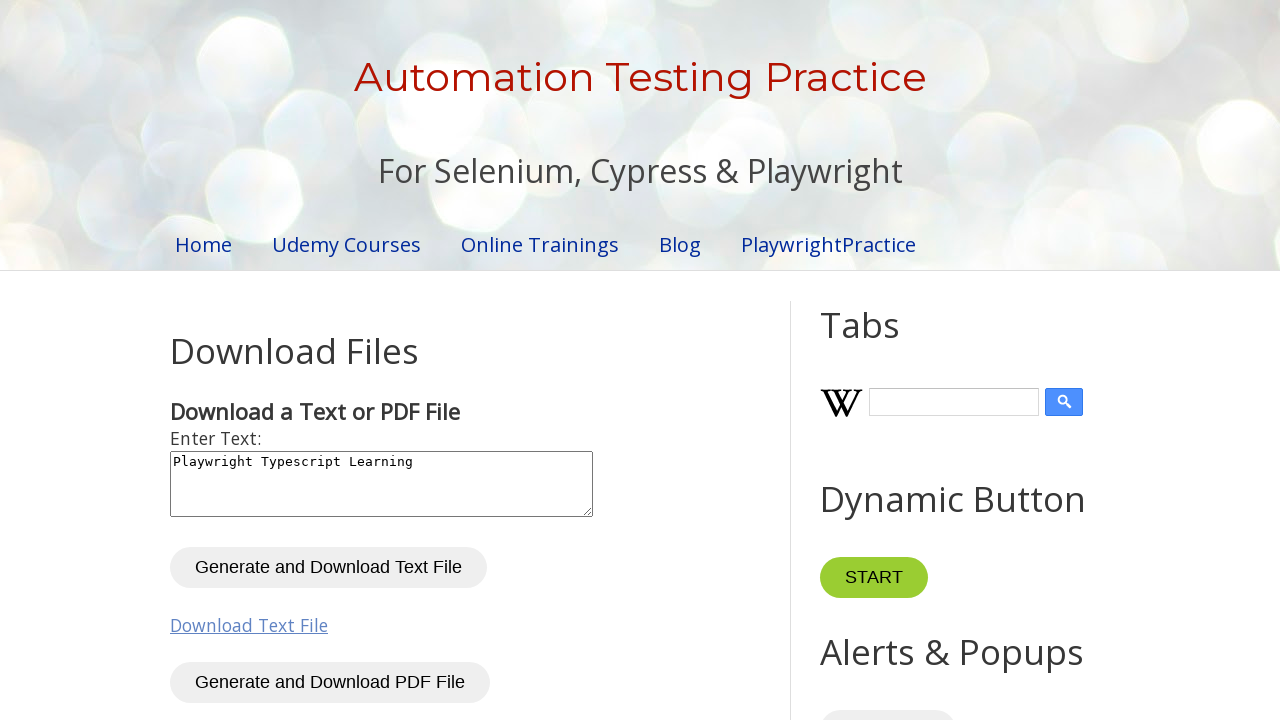

Verified download has a suggested filename
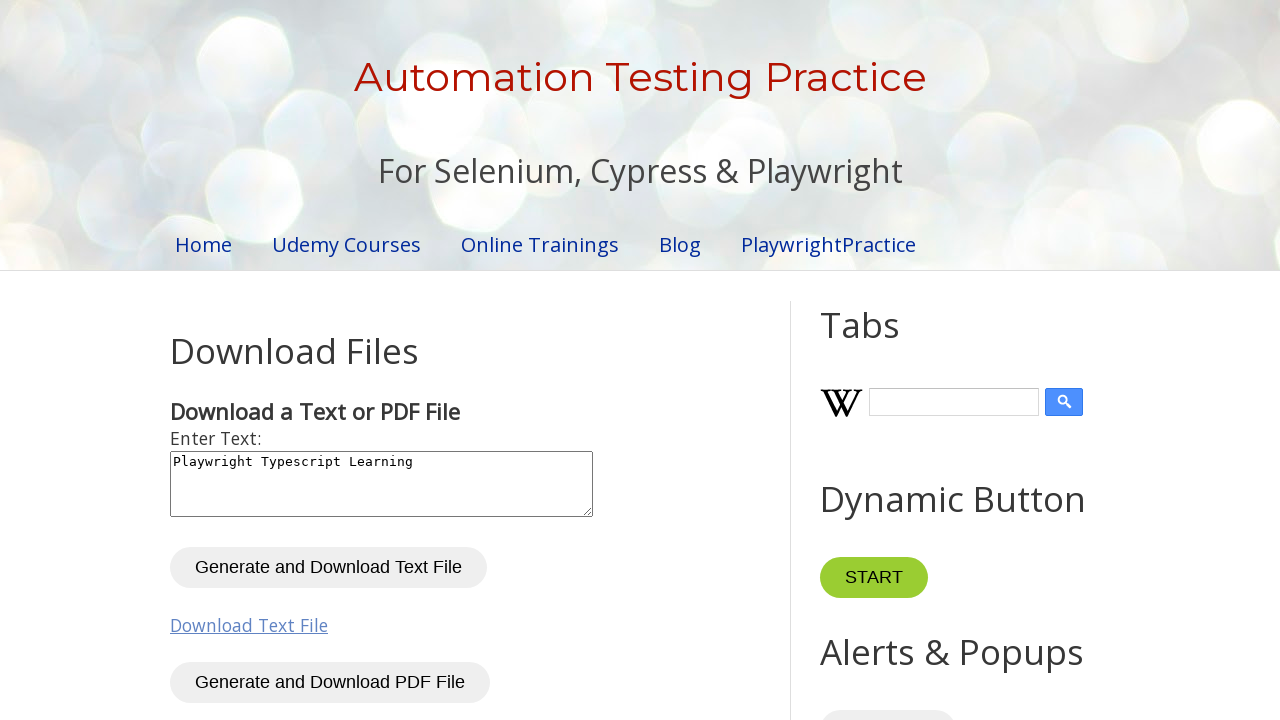

Retrieved download file path
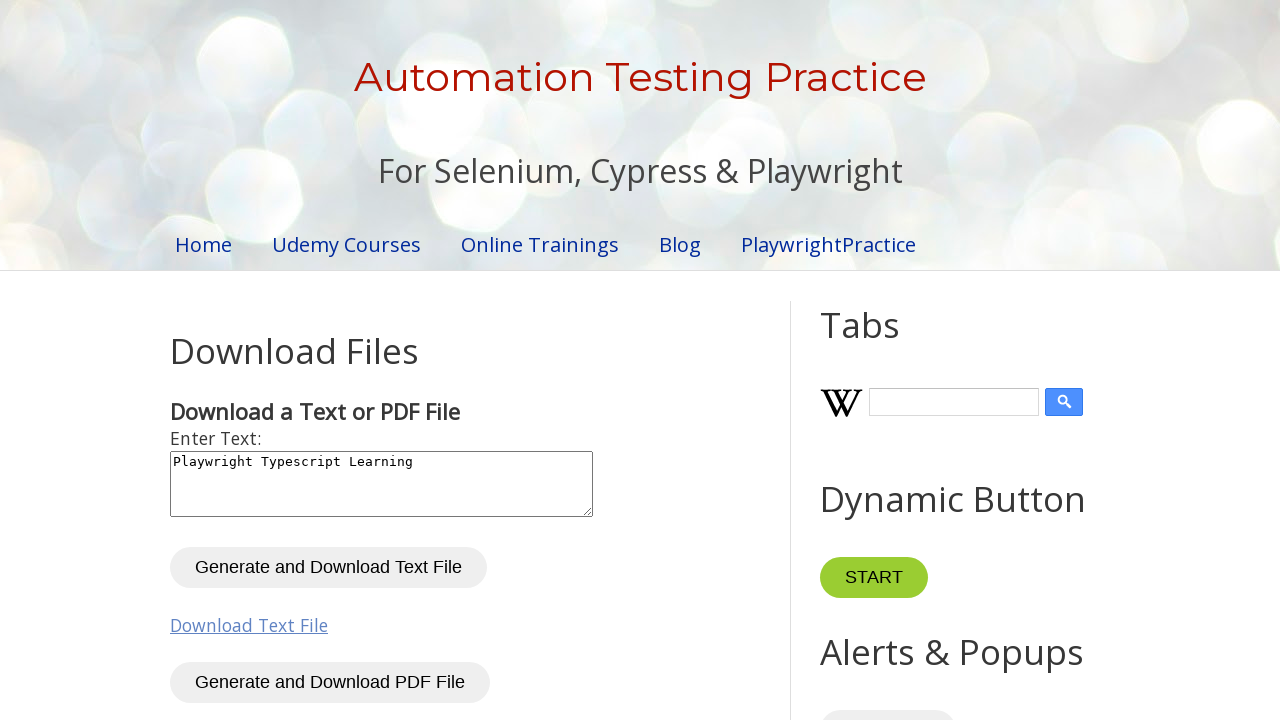

Verified download path exists
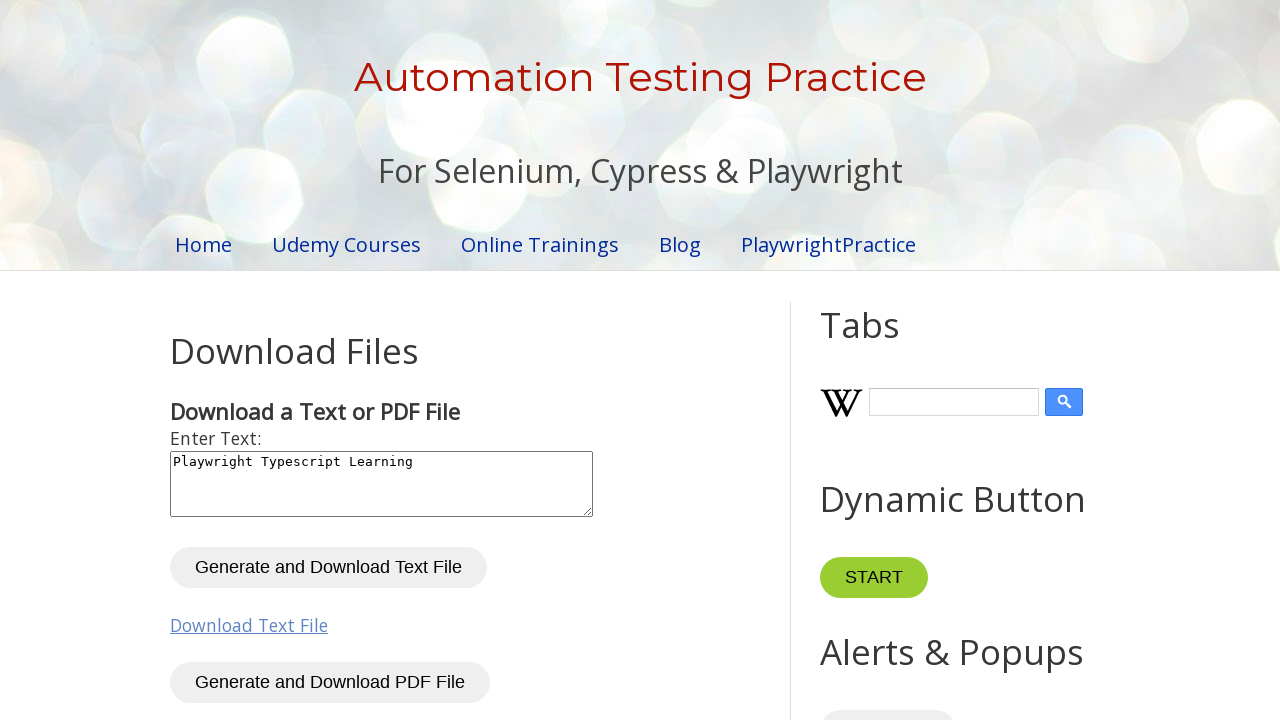

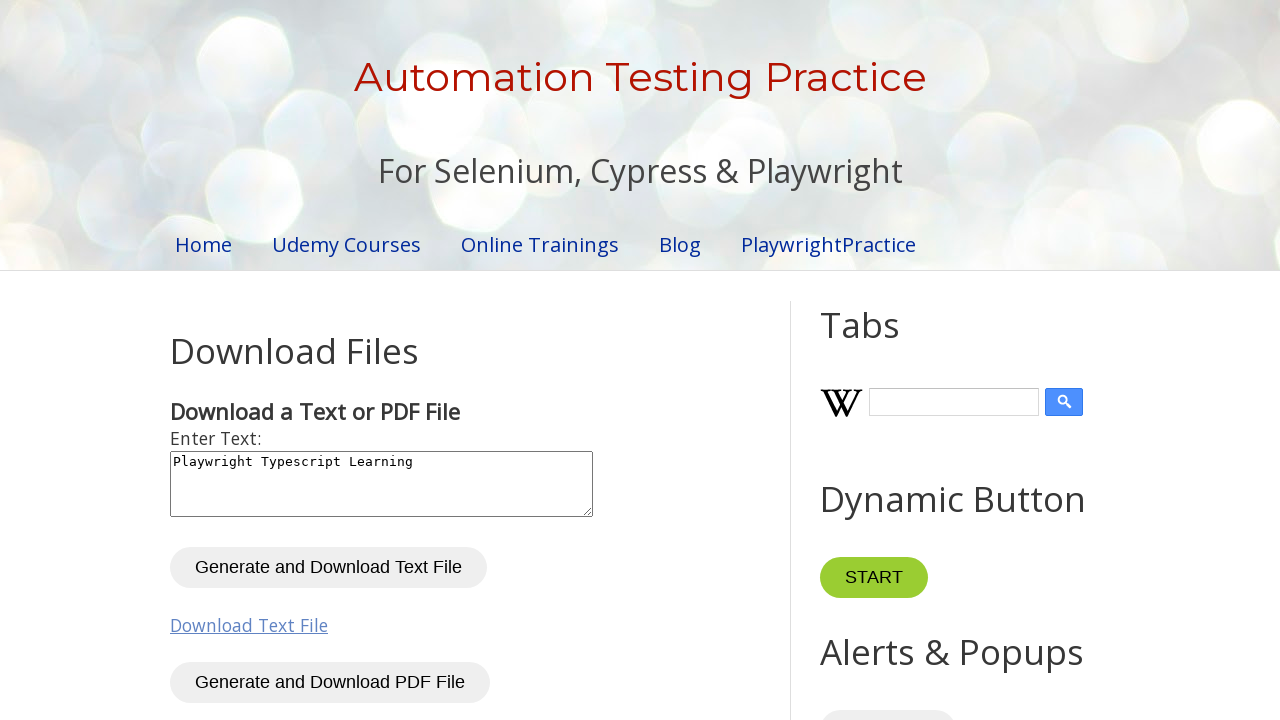